Tests the behavior of clicking the Sign in button on the VTiger CRM demo login page without entering credentials, potentially to test form validation.

Starting URL: https://demo.vtiger.com/vtigercrm/index.php

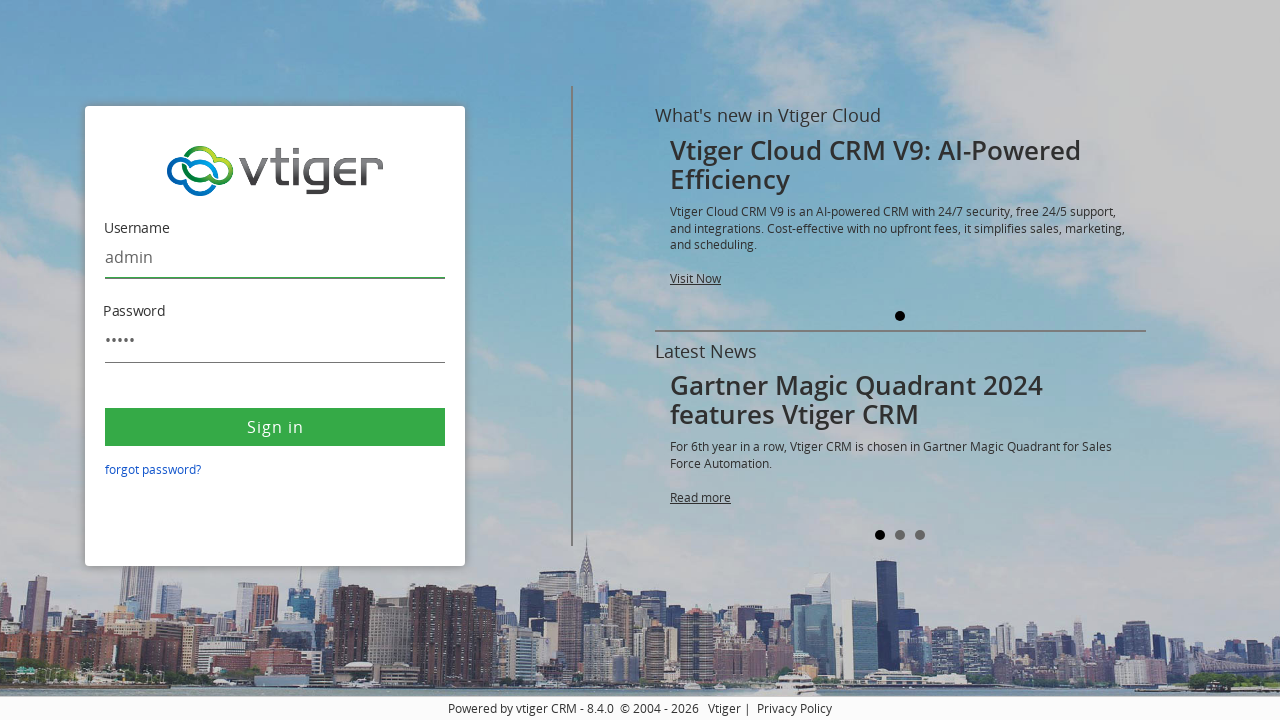

Clicked Sign in button on VTiger CRM login page without entering credentials to test form validation at (275, 427) on xpath=//button[text()='Sign in']
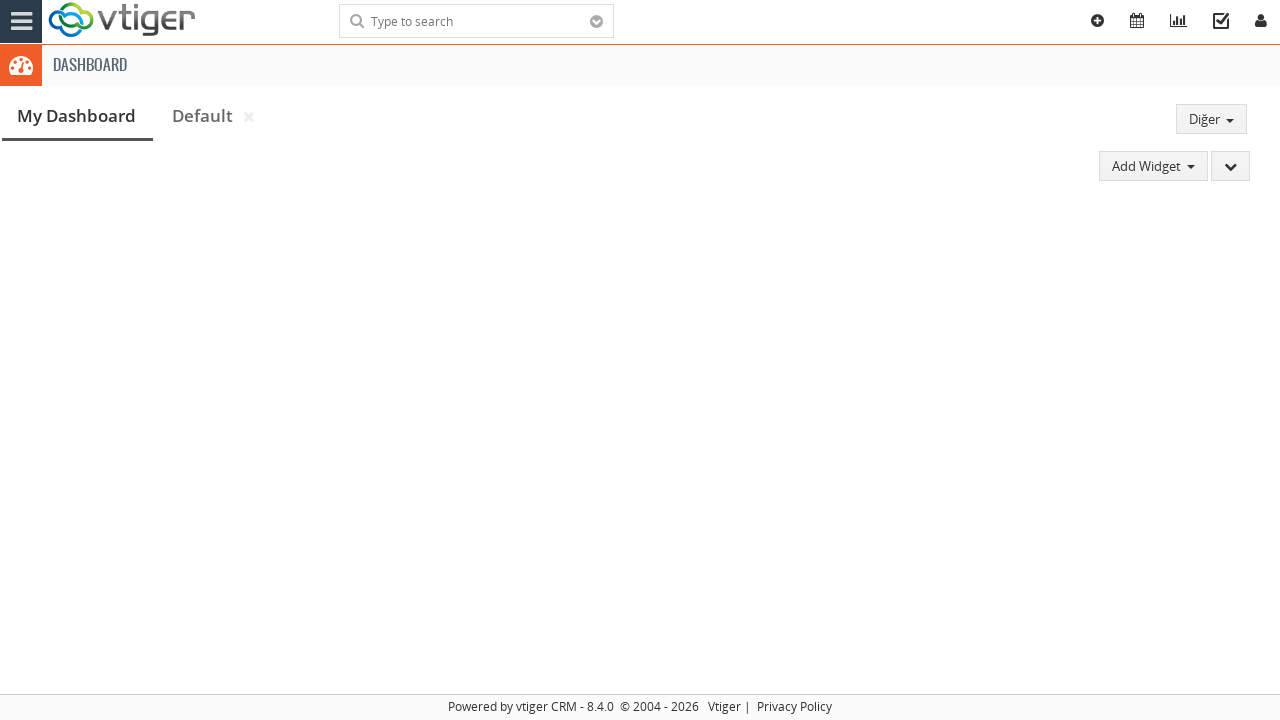

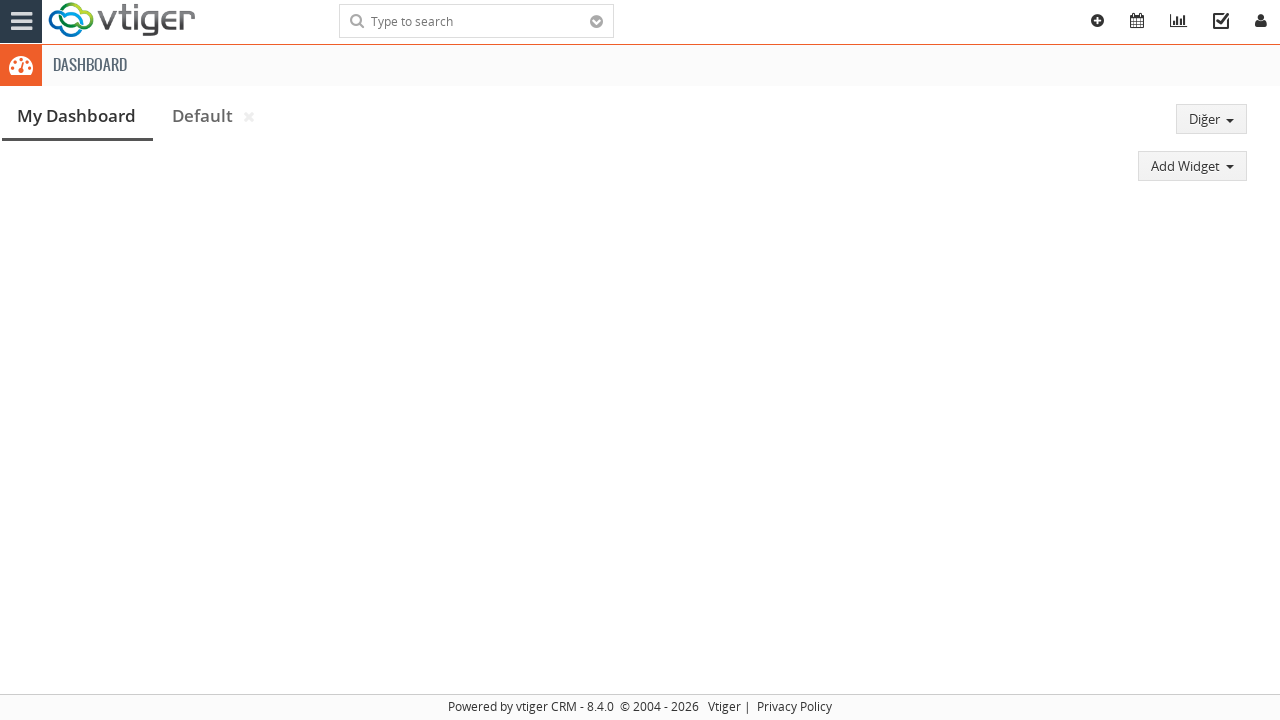